Navigates to the Poundland UK retail website homepage

Starting URL: https://www.poundland.co.uk/

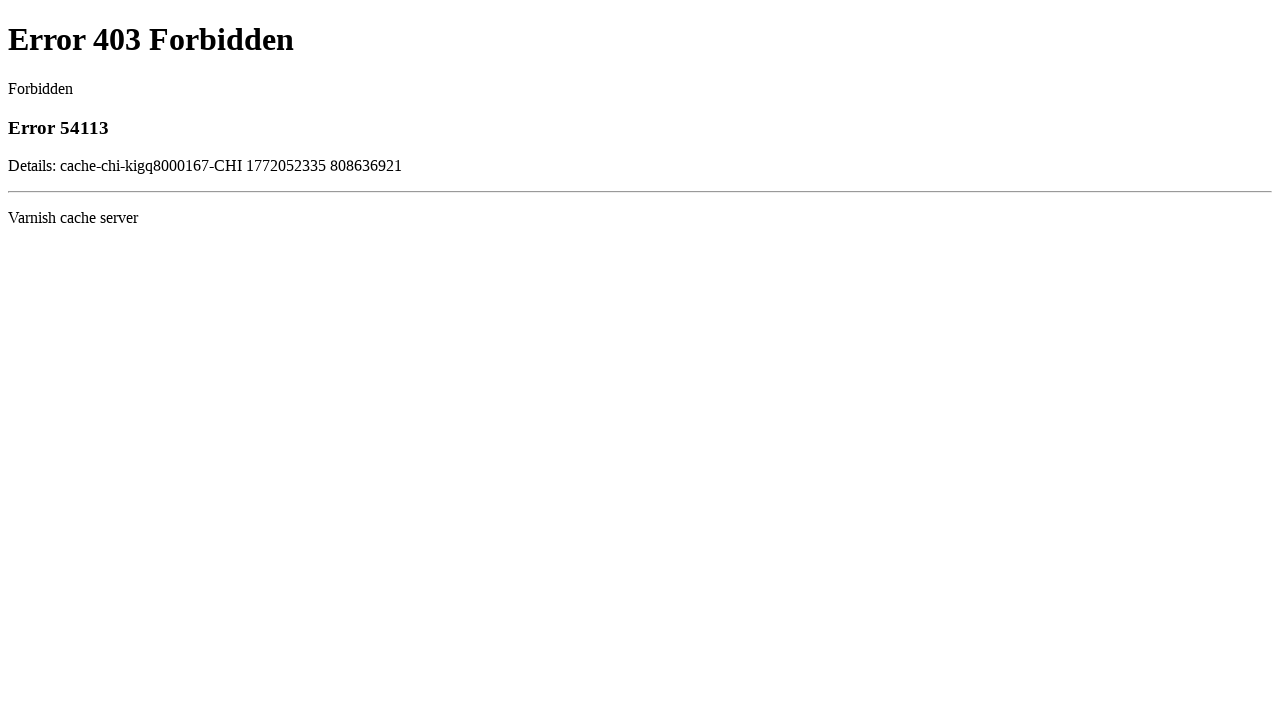

Navigated to Poundland UK homepage
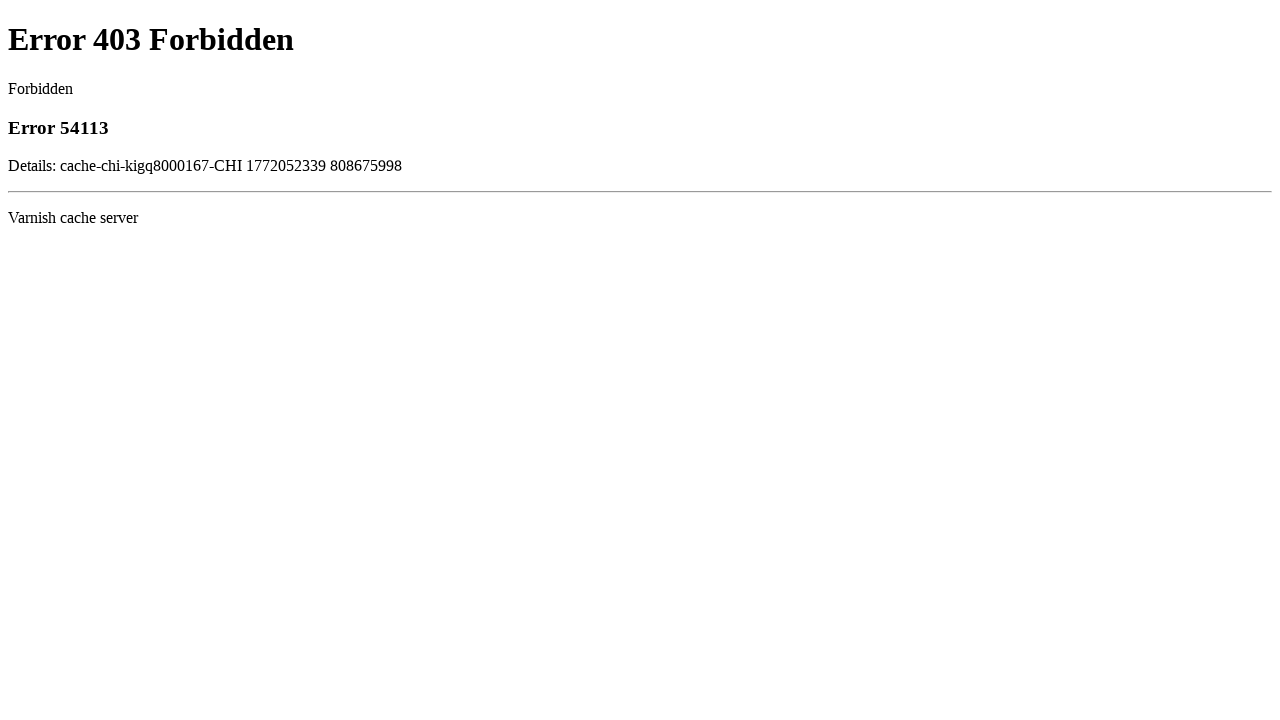

Waited for page to fully load
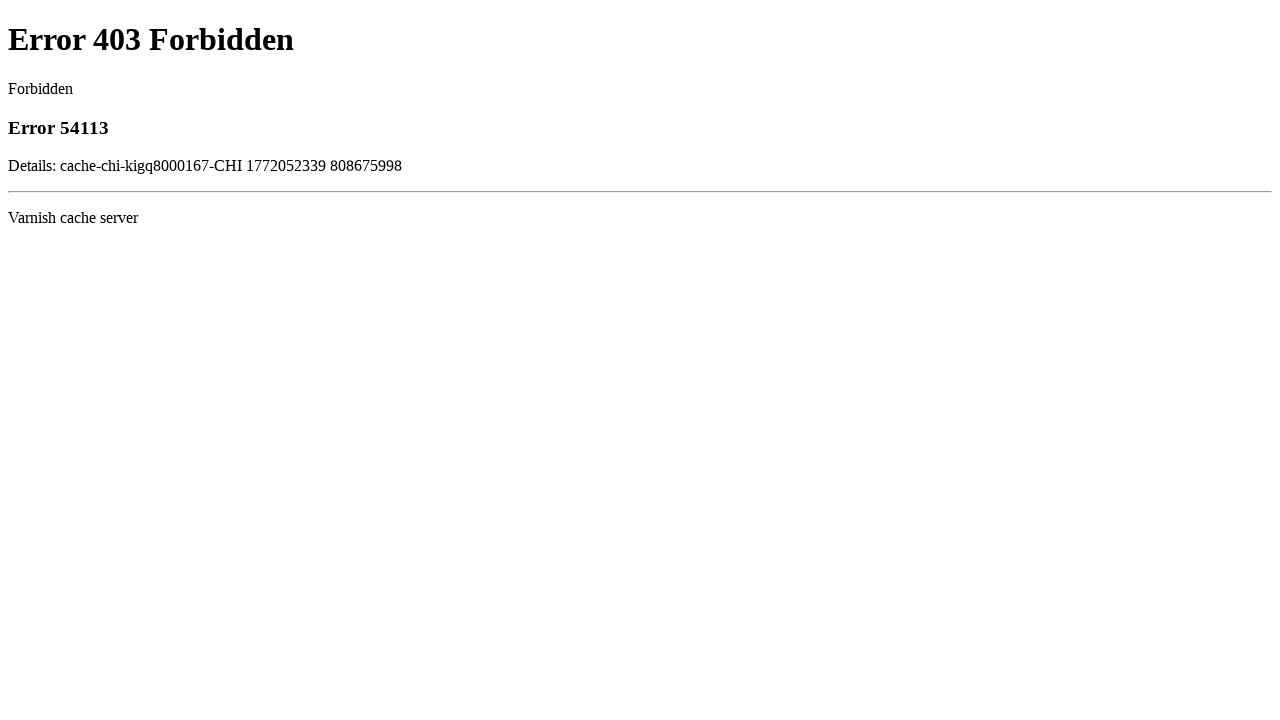

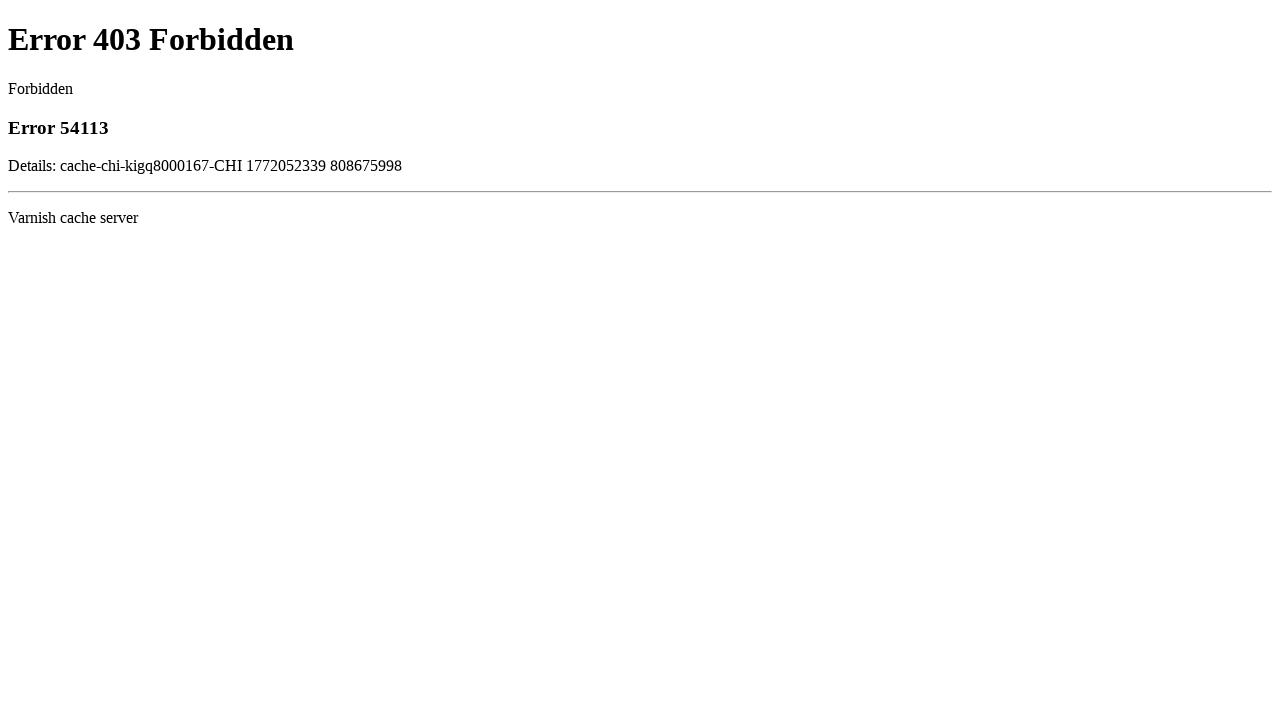